Navigates to ArisGlobal company homepage and maximizes the browser window

Starting URL: http://www.arisglobal.com/

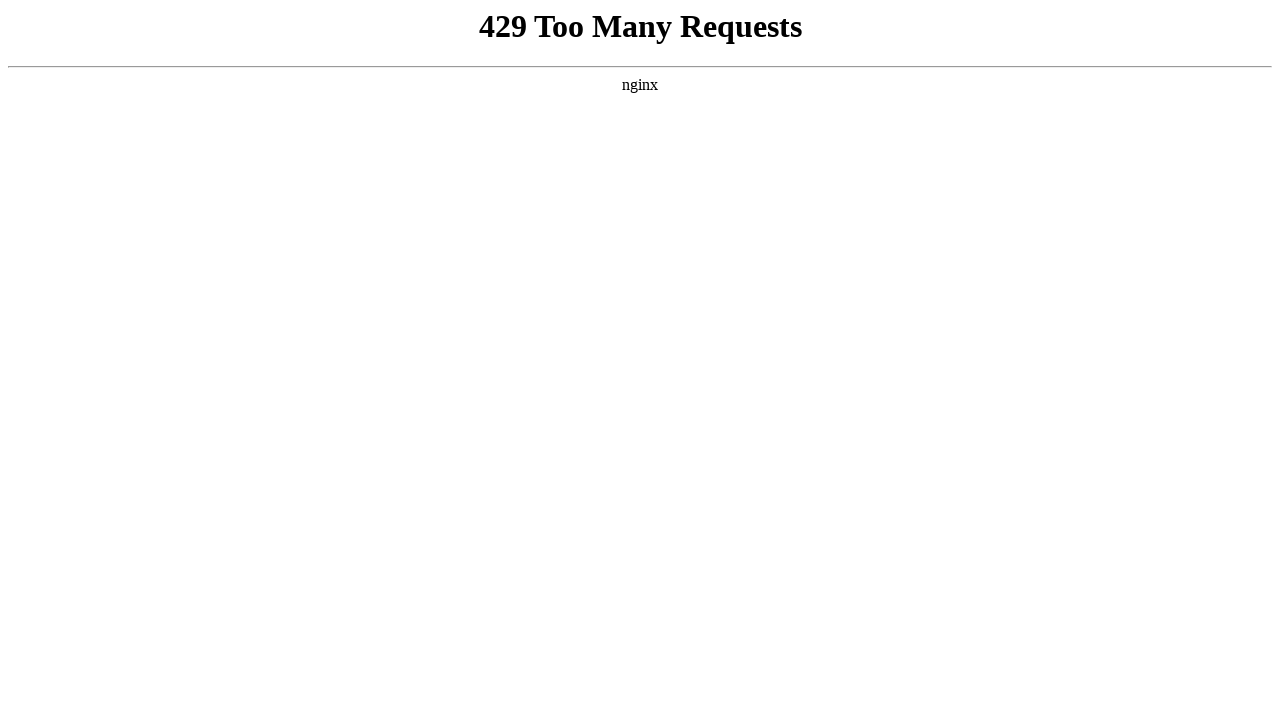

Waited for ArisGlobal homepage to load (DOM content loaded)
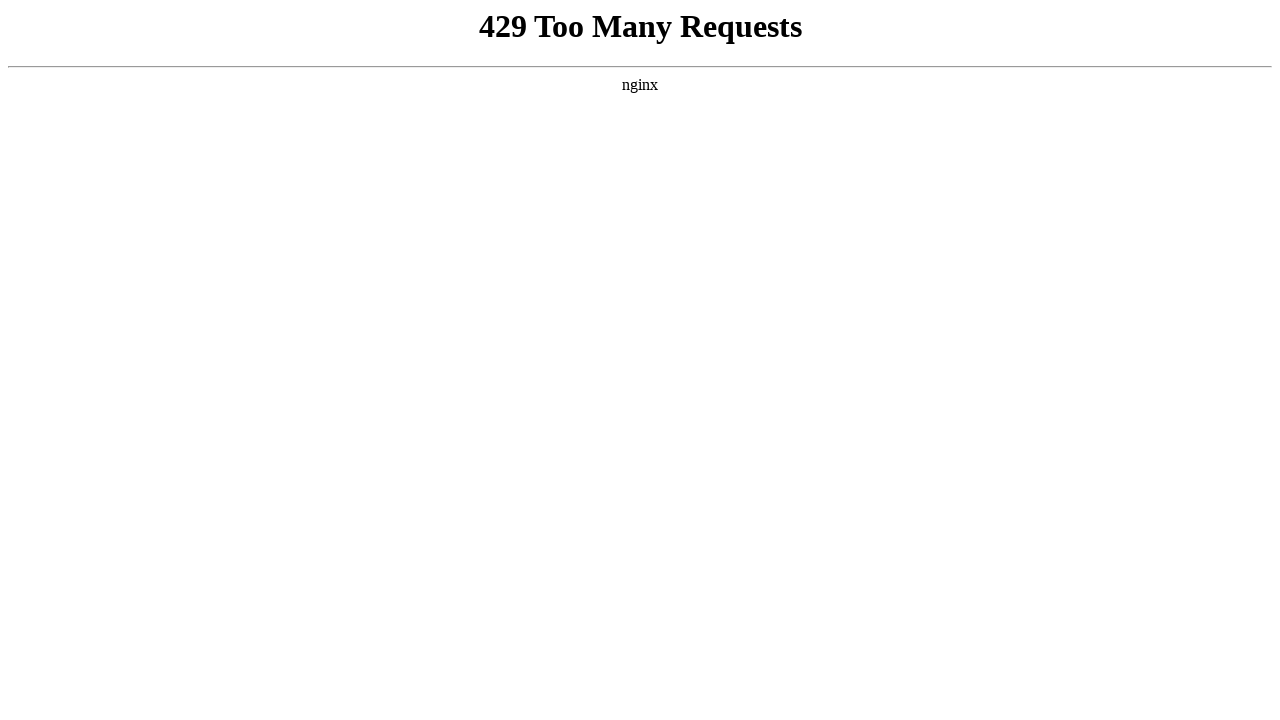

Maximized browser window to 1920x1080
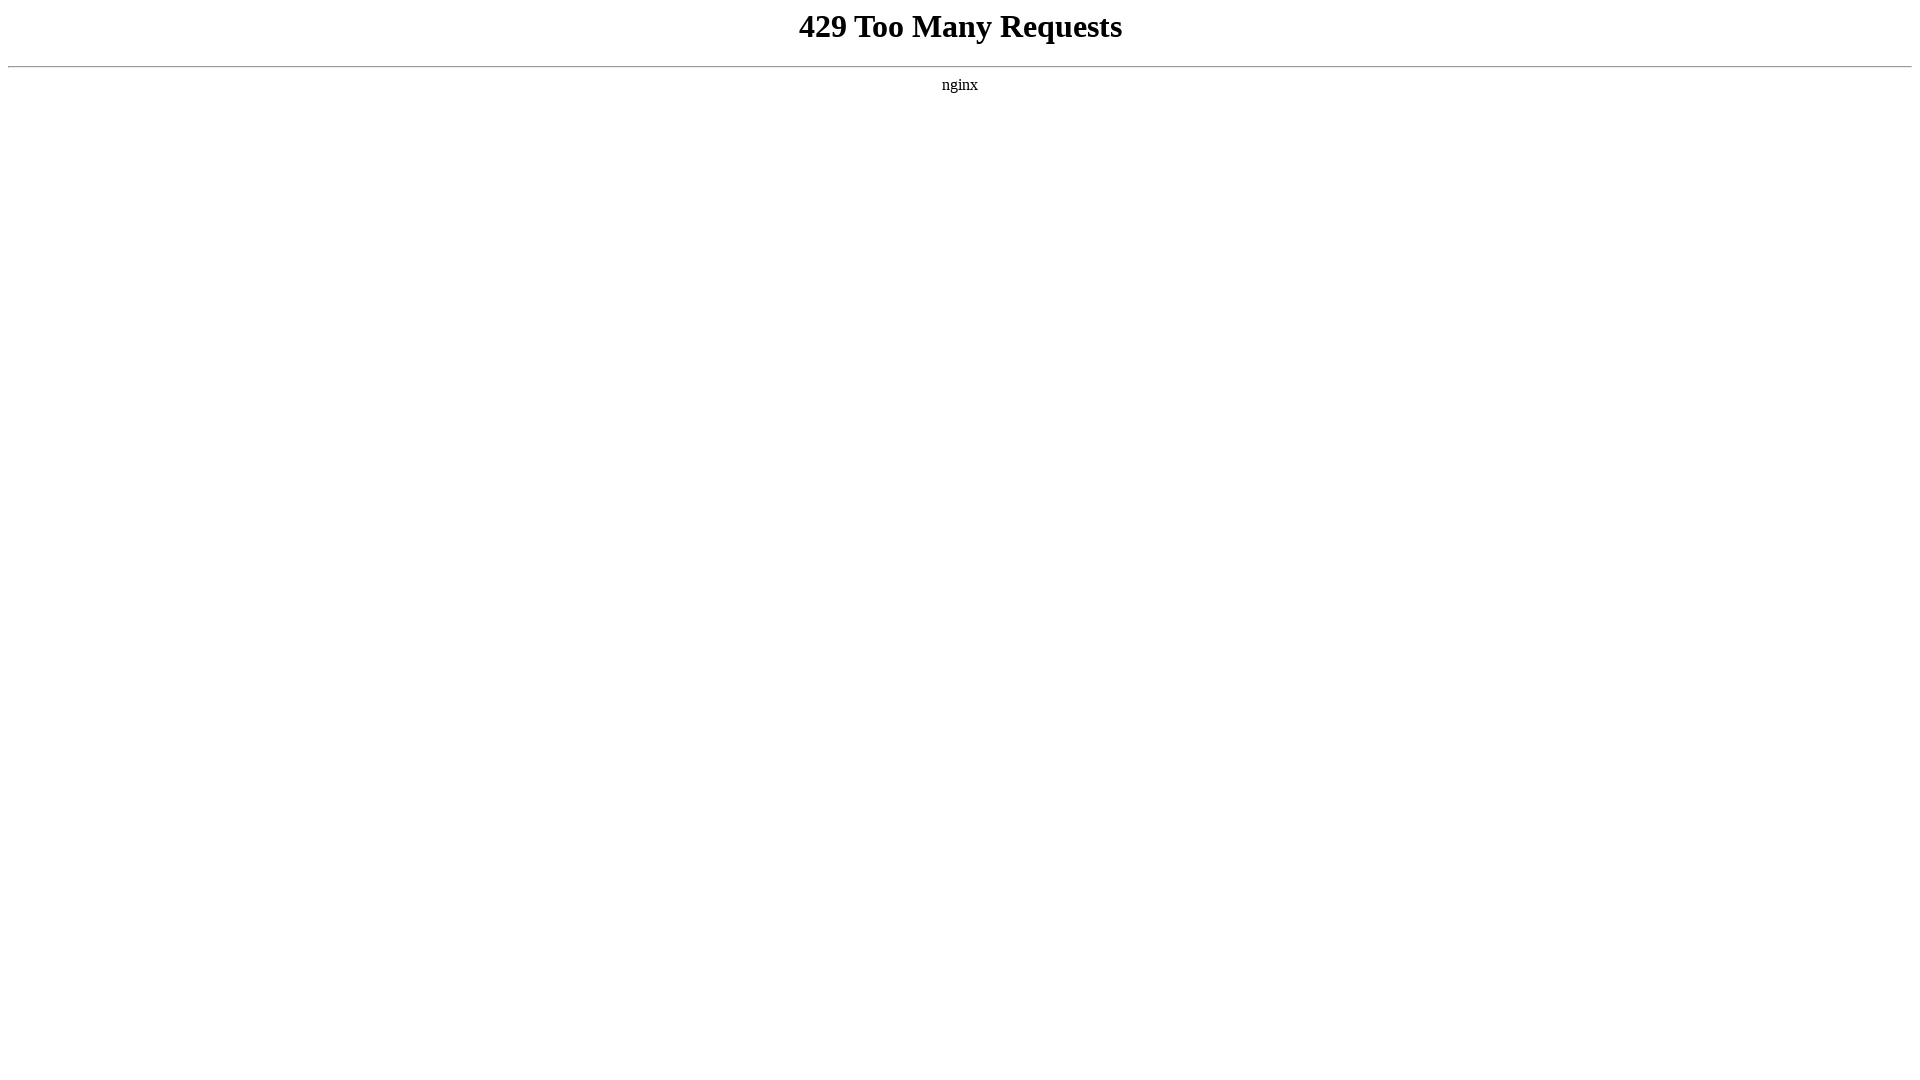

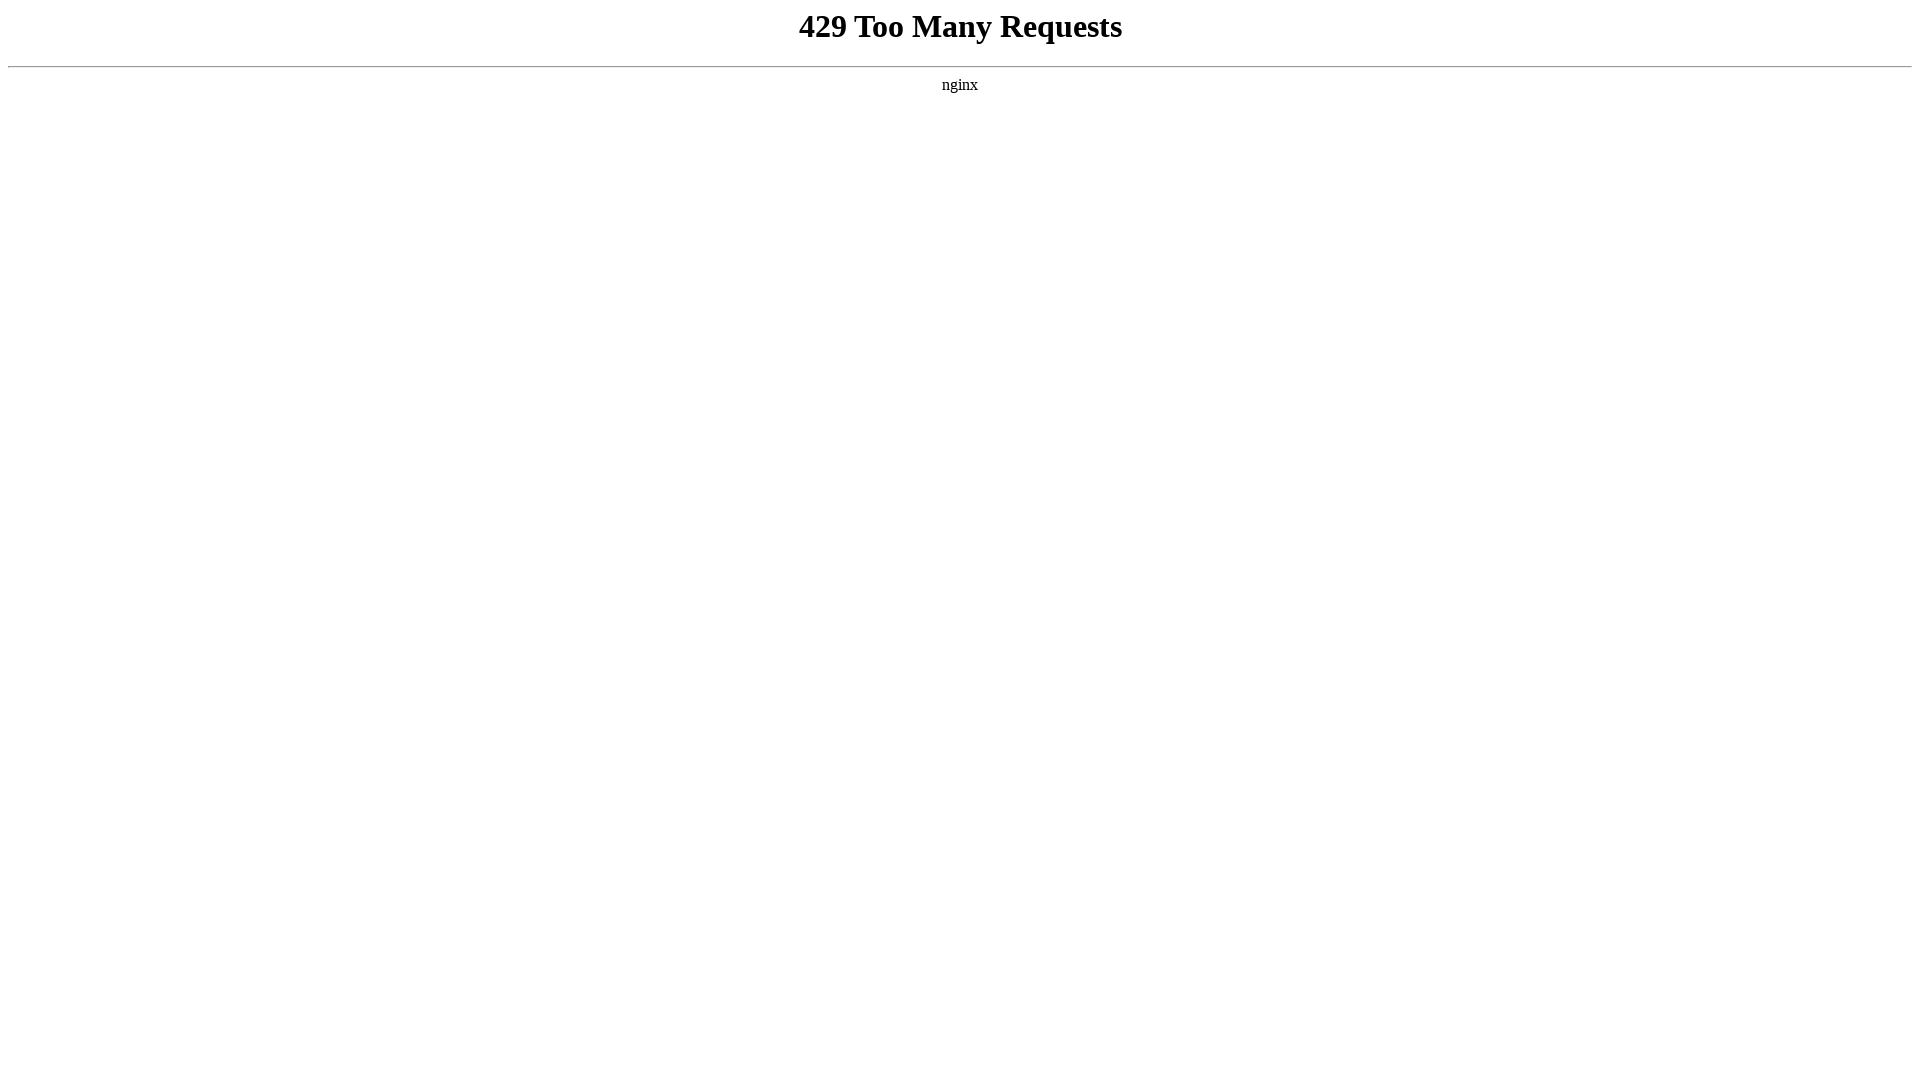